Calculates parking cost by selecting parking type, entering entry and exit dates/times, and clicking calculate button

Starting URL: https://practice.expandtesting.com/webpark

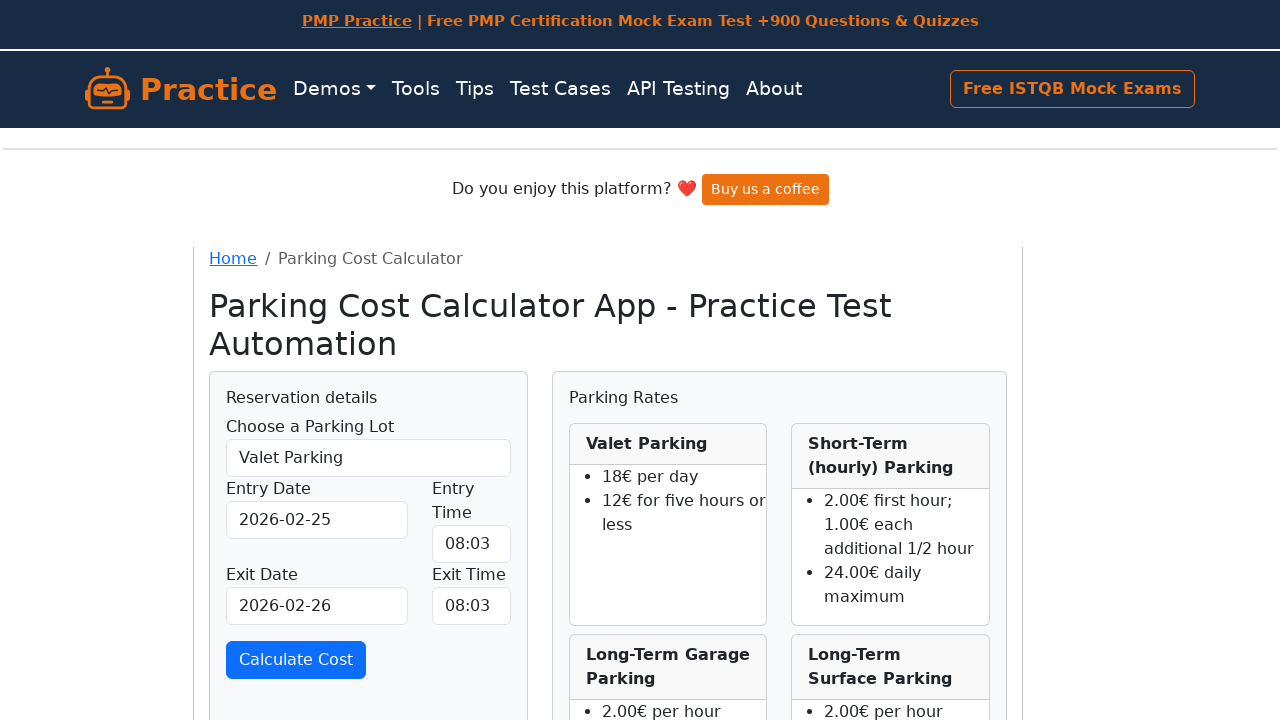

Selected 'ShortTerm' parking type on select#parkingLot
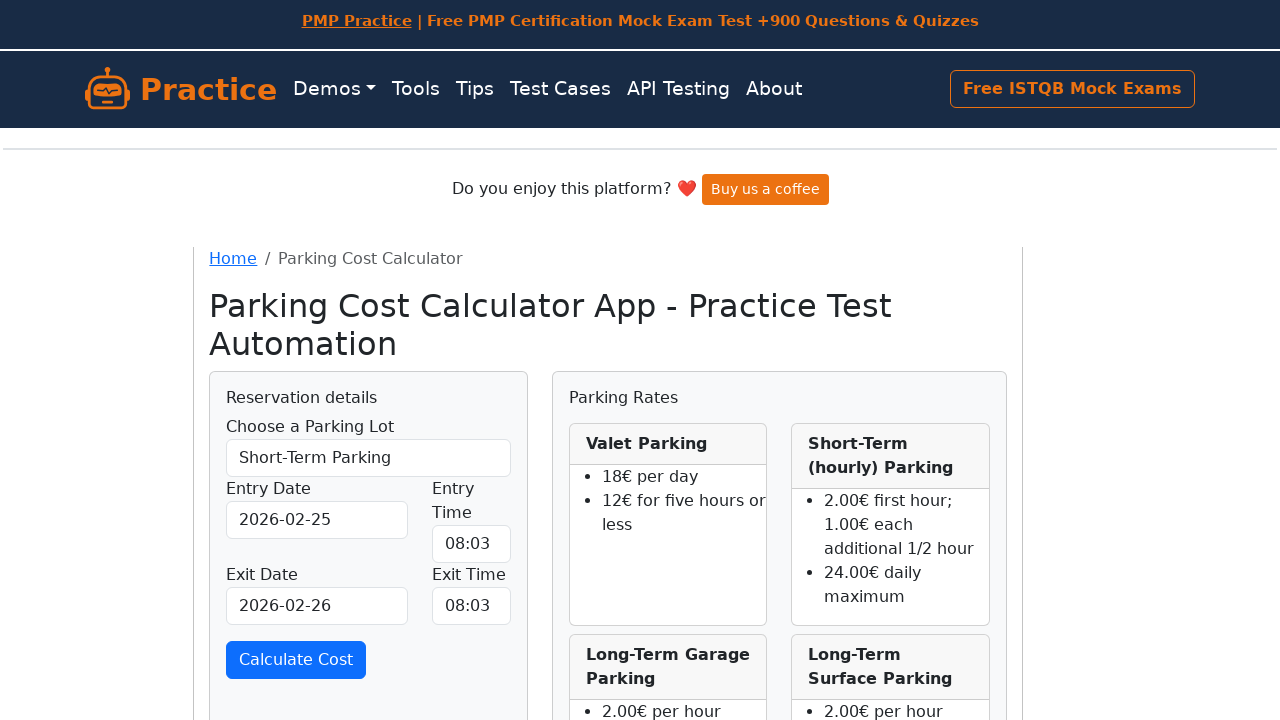

Cleared entry date field on input#entryDate
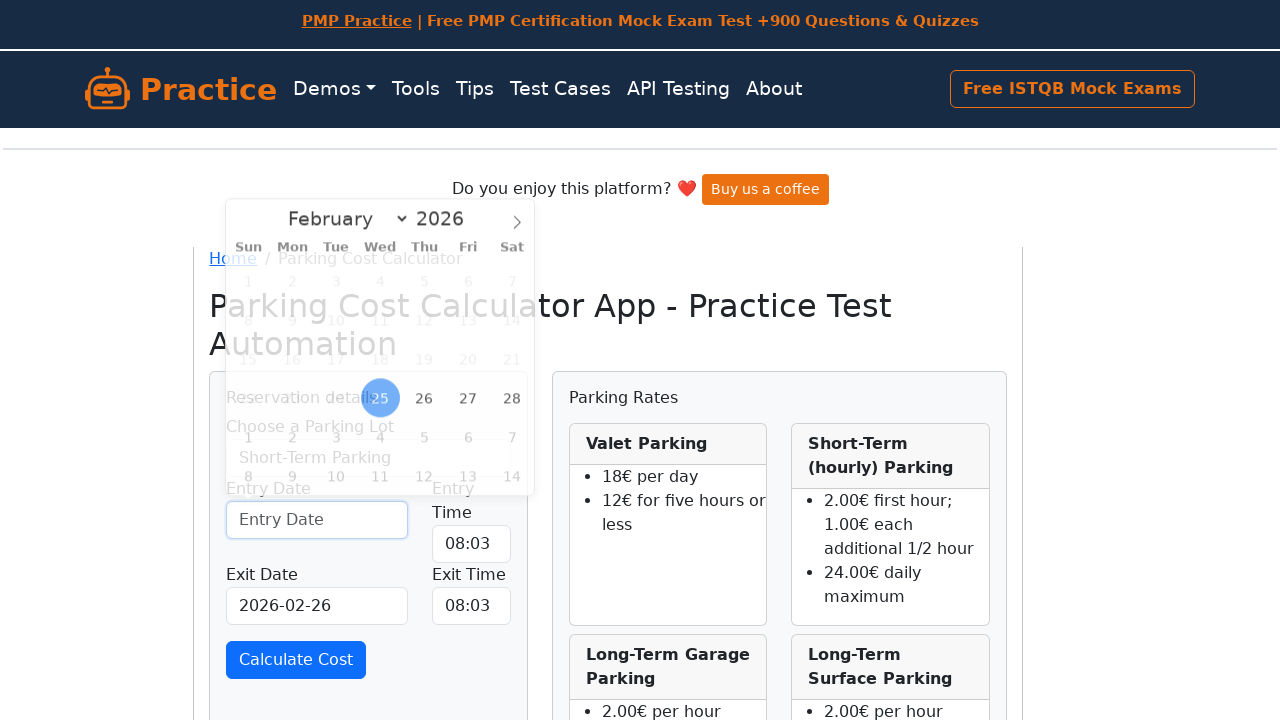

Entered entry date '2023-06-06' on input#entryDate
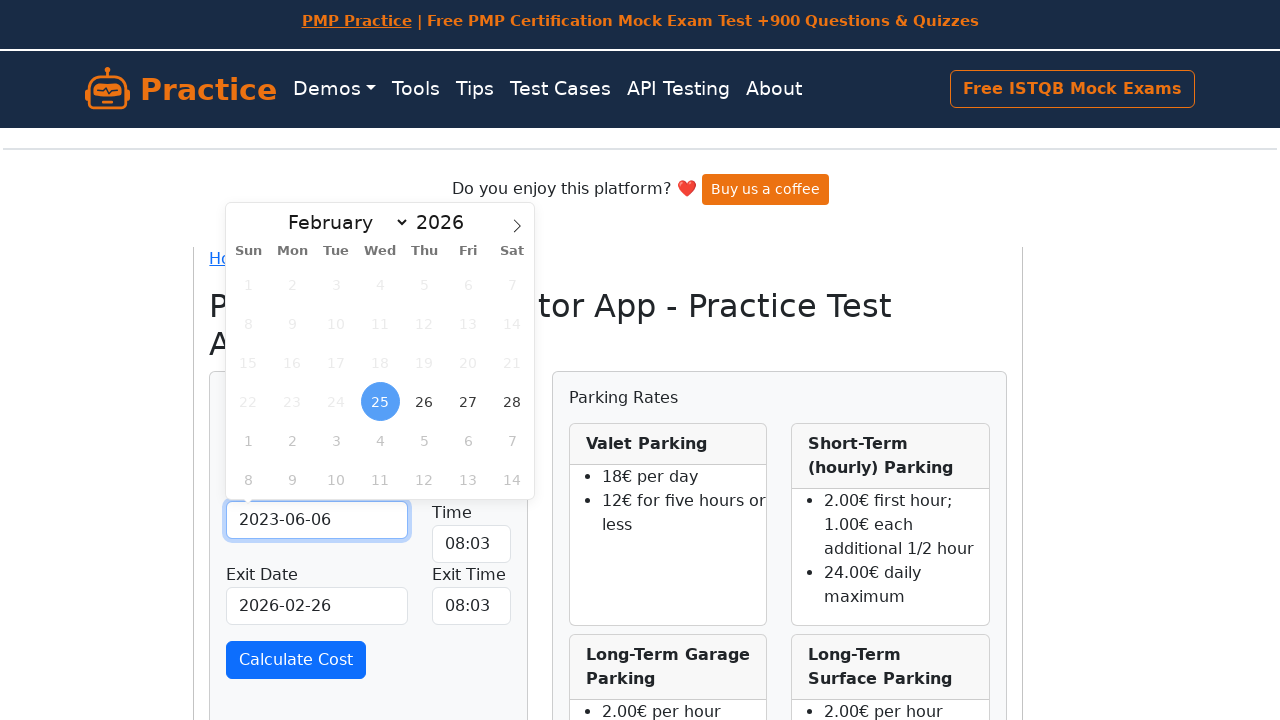

Cleared entry time field on input#entryTime
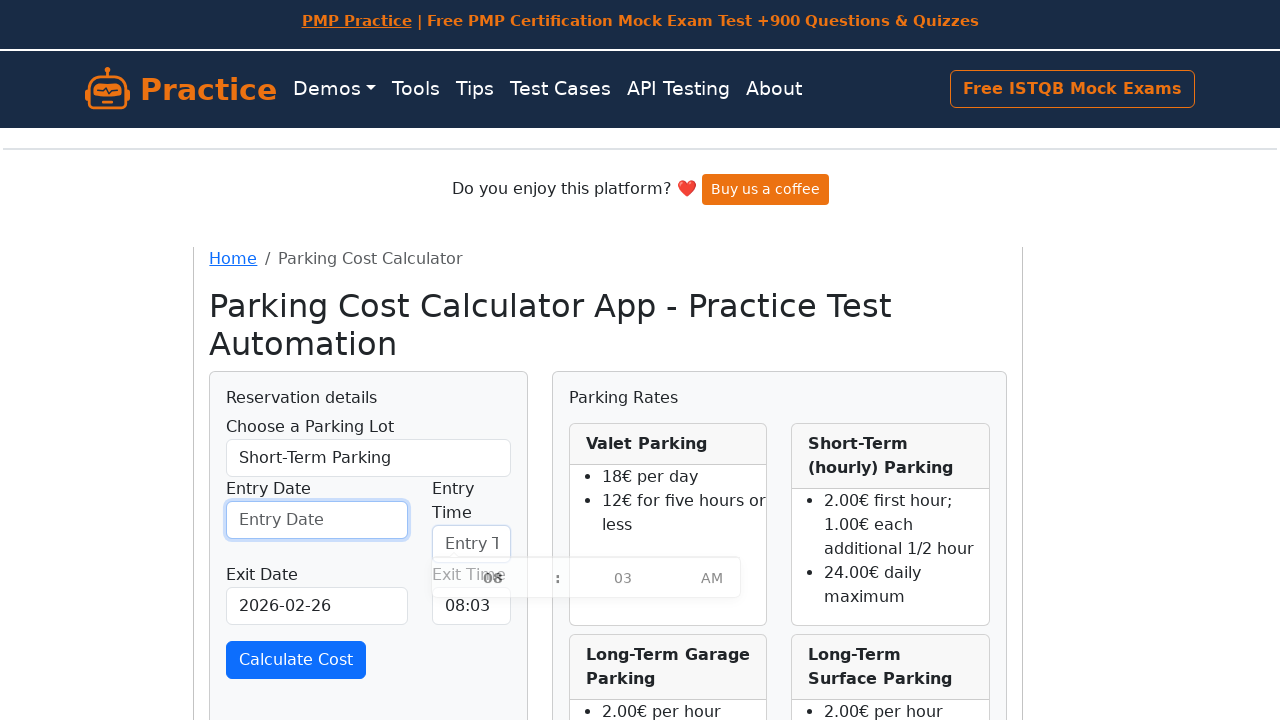

Entered entry time '09:00' on input#entryTime
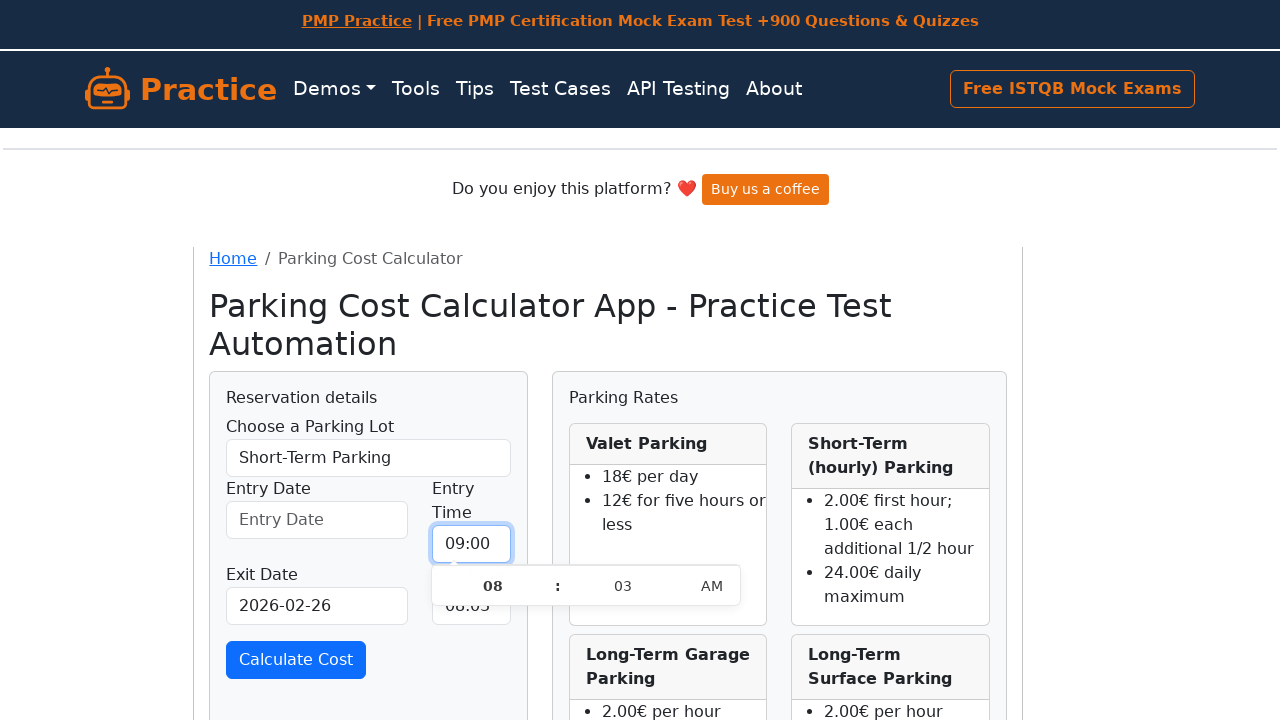

Cleared exit date field on input#exitDate
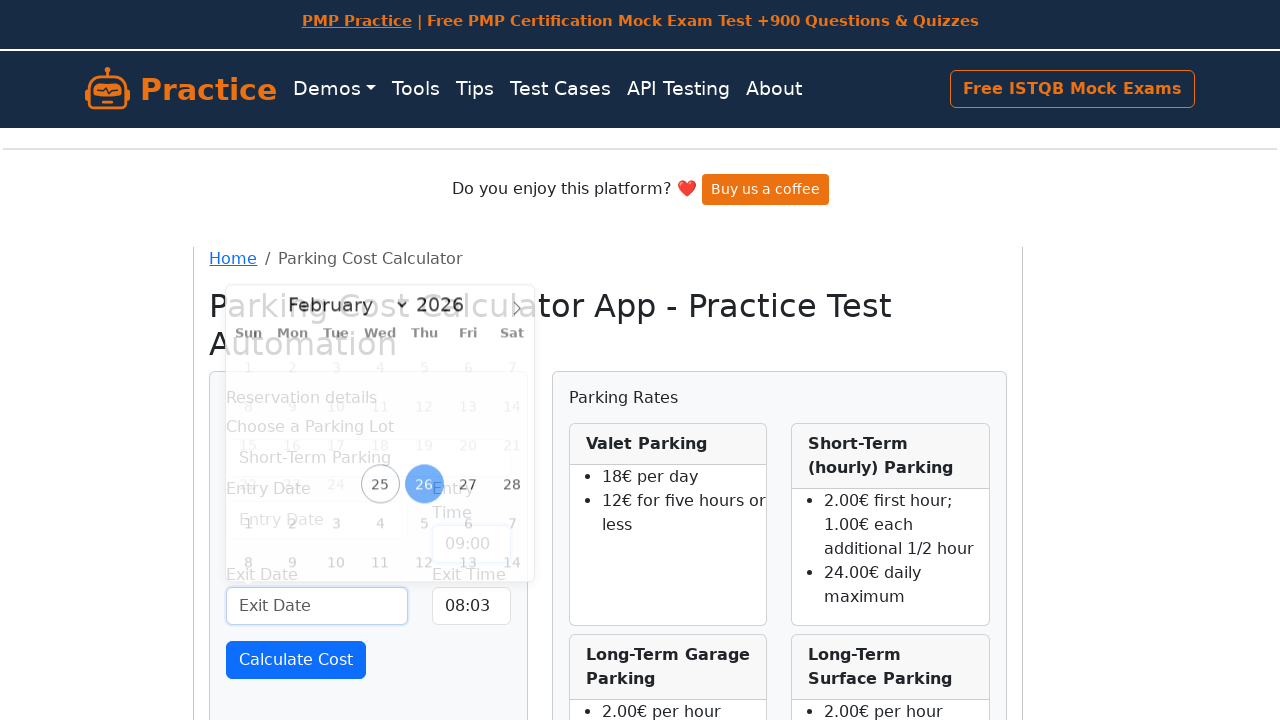

Entered exit date '2023-06-06' on input#exitDate
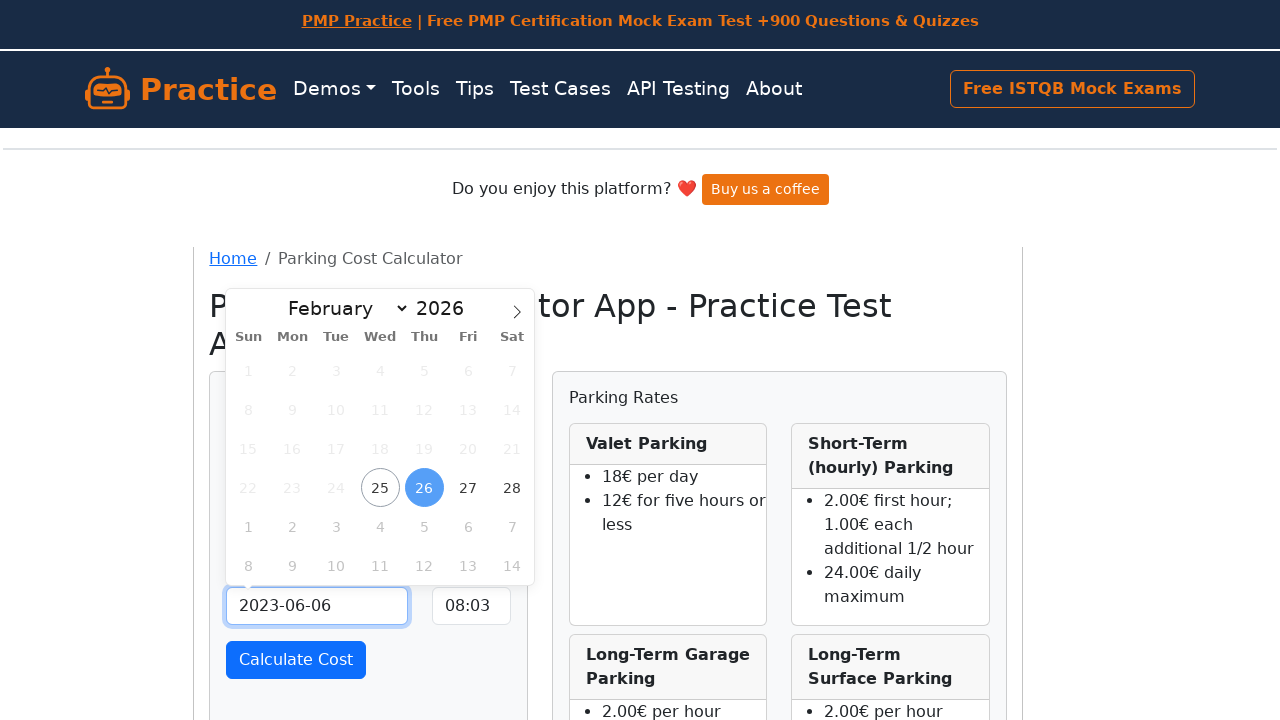

Cleared exit time field on input#exitTime
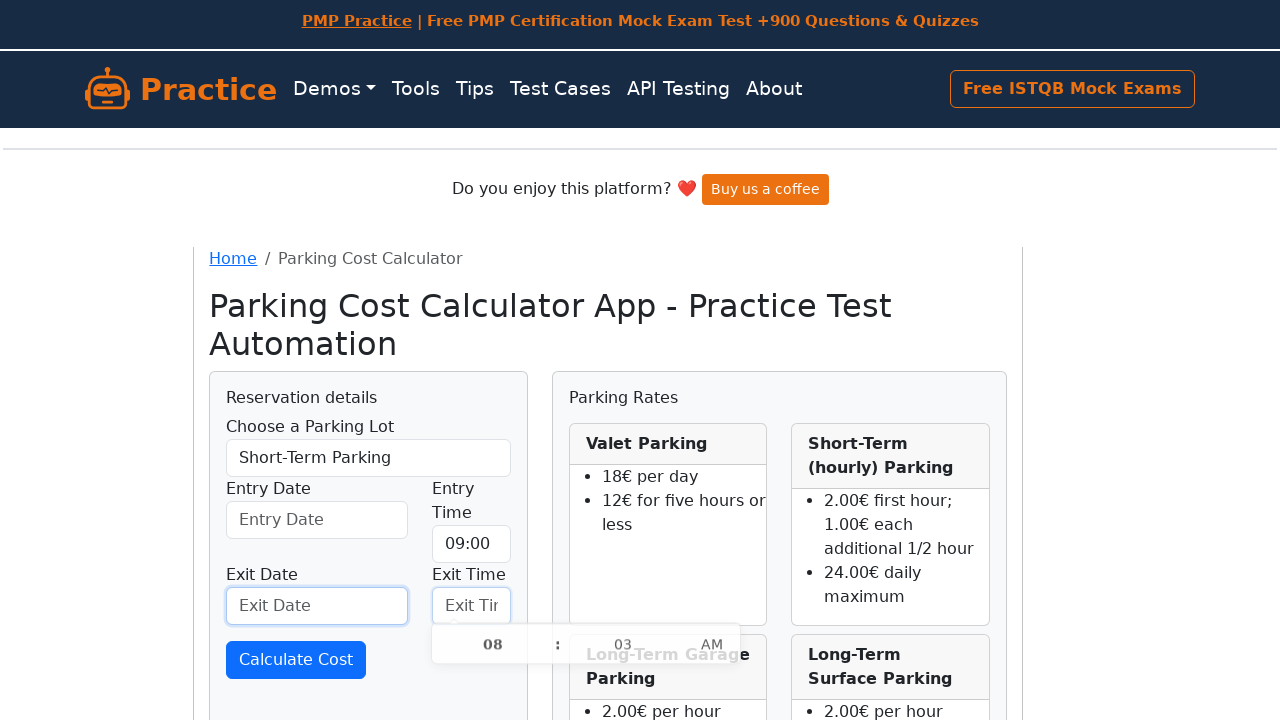

Entered exit time '11:00' on input#exitTime
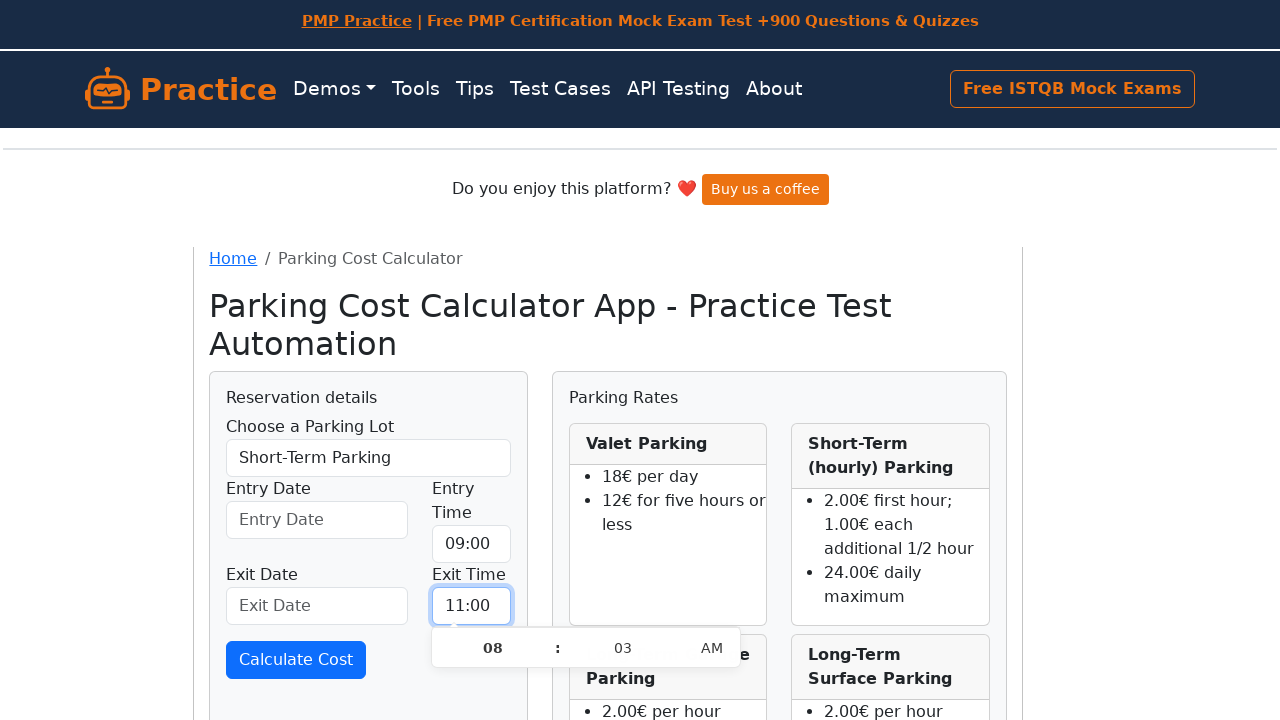

Clicked 'Calculate Cost' button to compute parking cost at (296, 660) on button#calculateCost
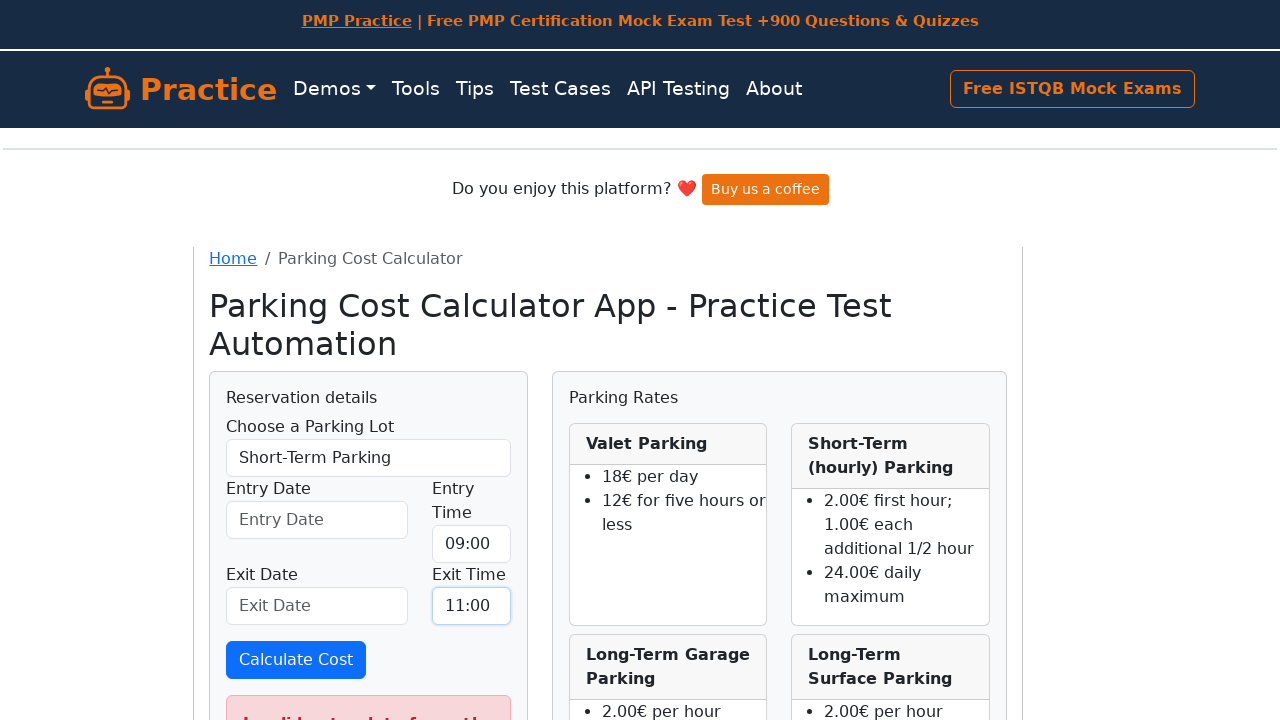

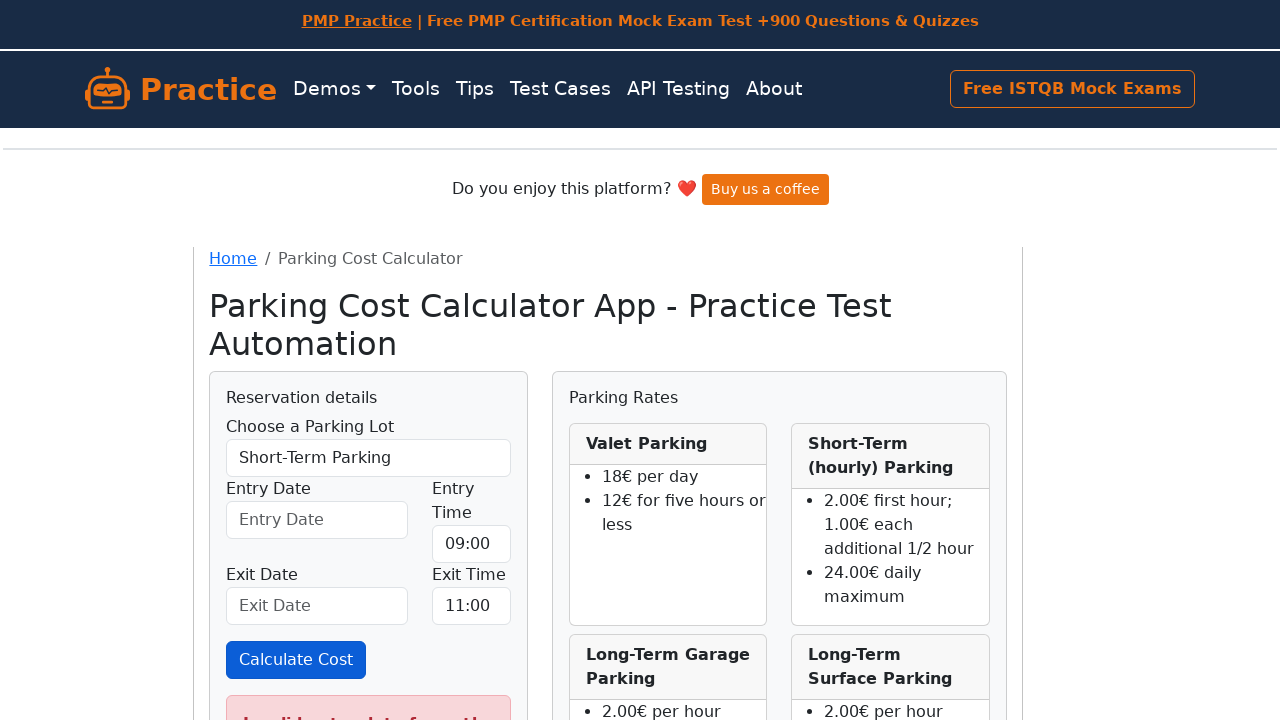